Tests that the Clear completed button displays correct text when items are completed

Starting URL: https://demo.playwright.dev/todomvc

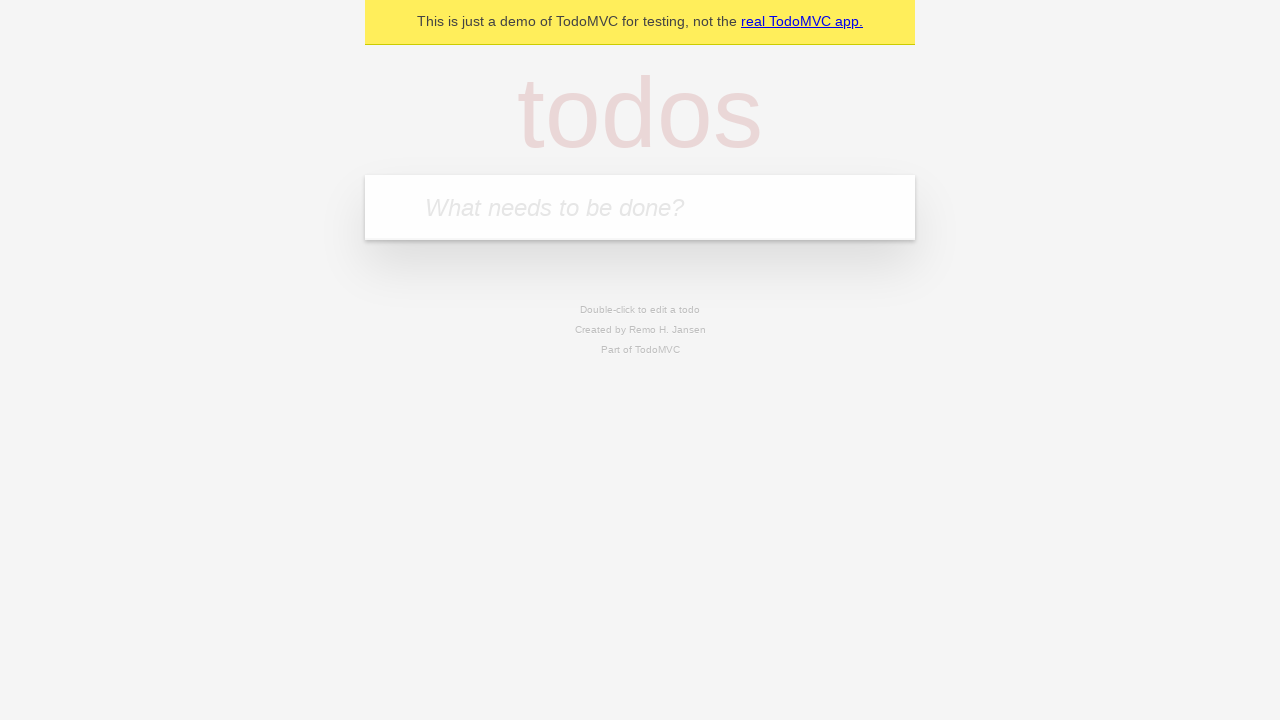

Filled todo input with 'buy some cheese' on internal:attr=[placeholder="What needs to be done?"i]
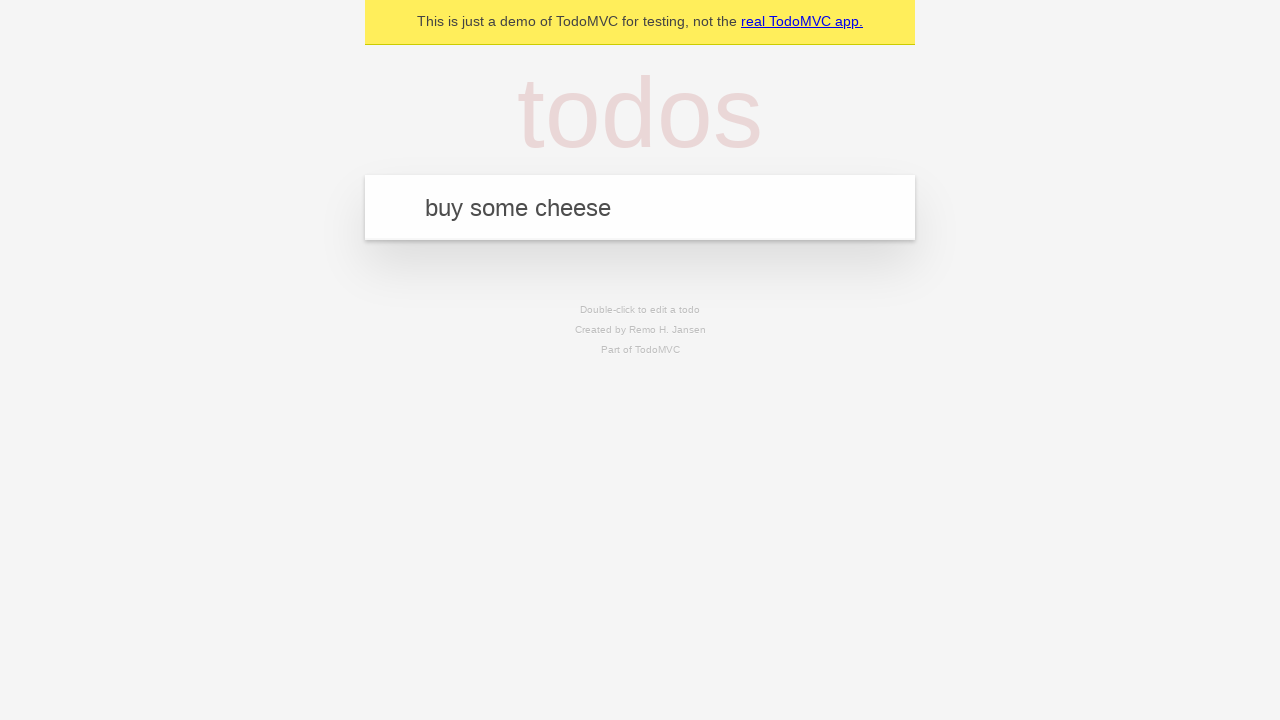

Pressed Enter to add first todo on internal:attr=[placeholder="What needs to be done?"i]
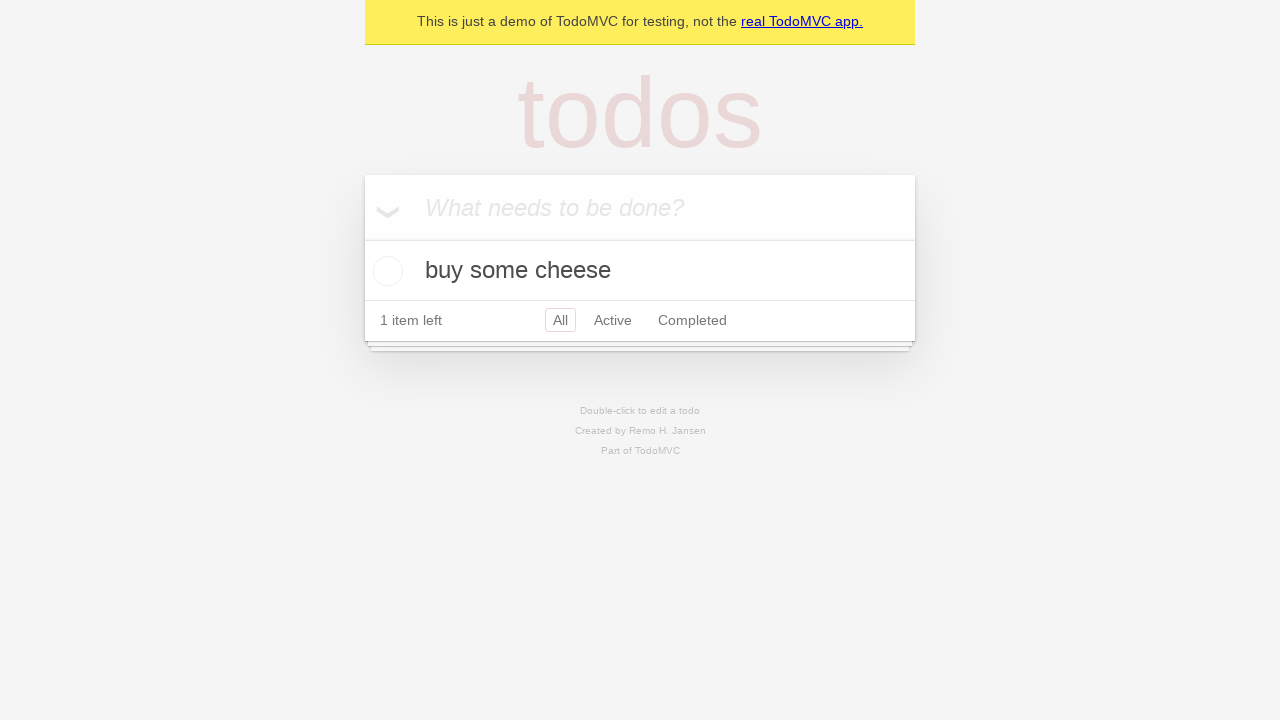

Filled todo input with 'feed the cat' on internal:attr=[placeholder="What needs to be done?"i]
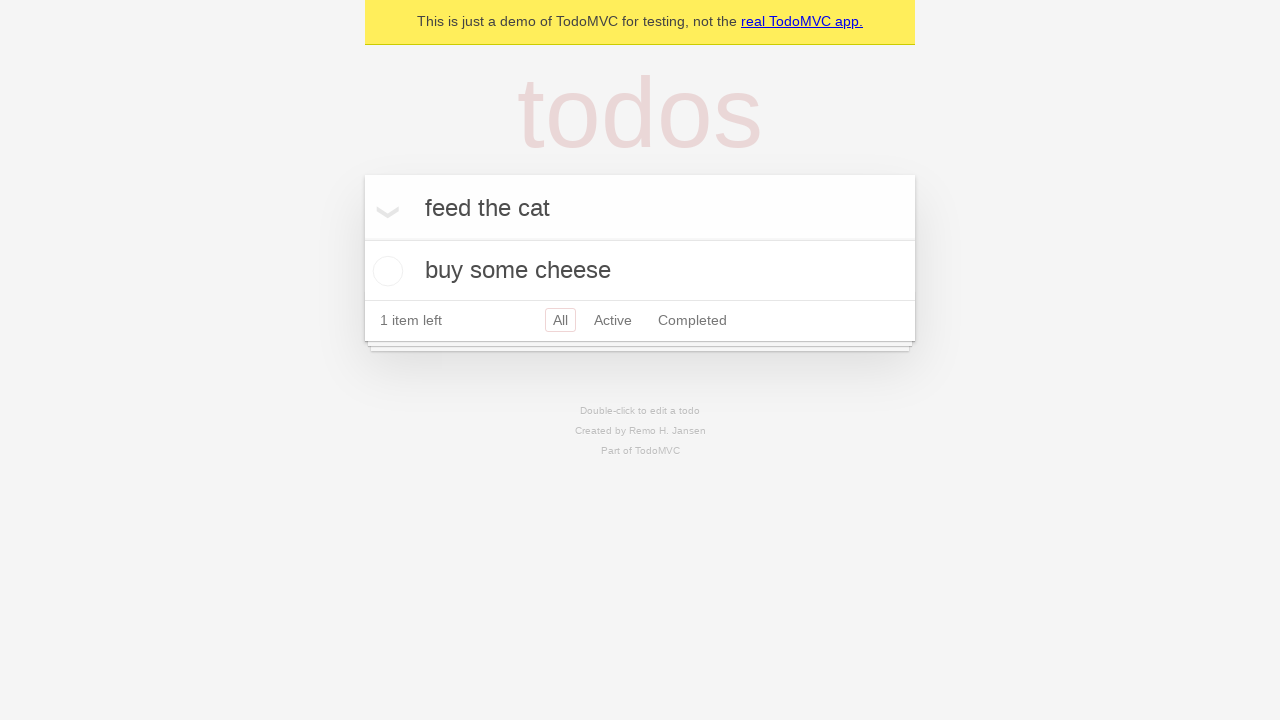

Pressed Enter to add second todo on internal:attr=[placeholder="What needs to be done?"i]
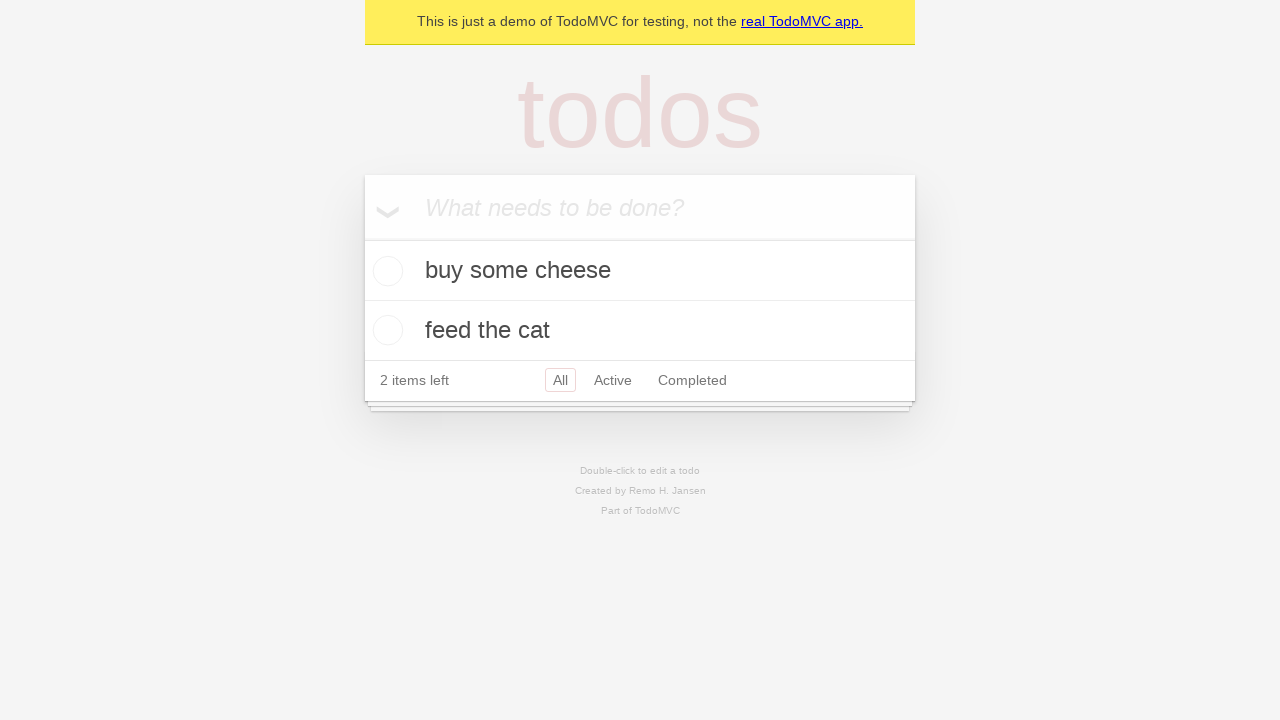

Filled todo input with 'book a doctors appointment' on internal:attr=[placeholder="What needs to be done?"i]
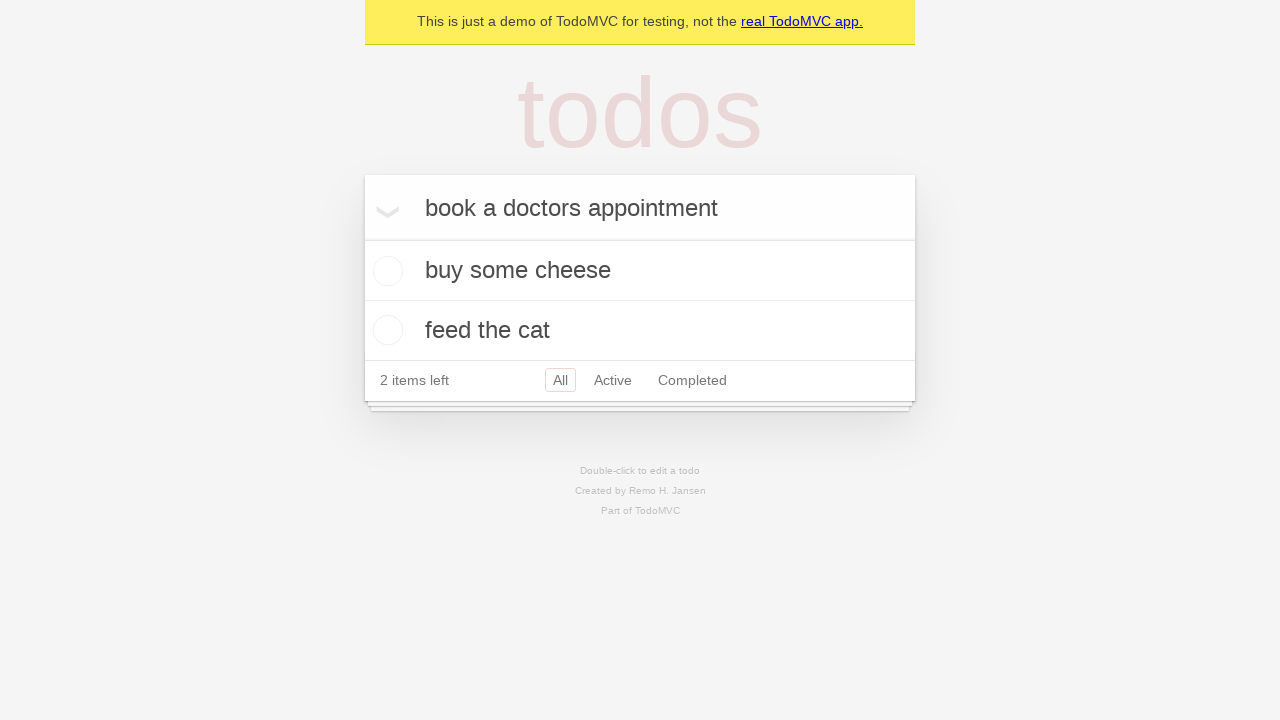

Pressed Enter to add third todo on internal:attr=[placeholder="What needs to be done?"i]
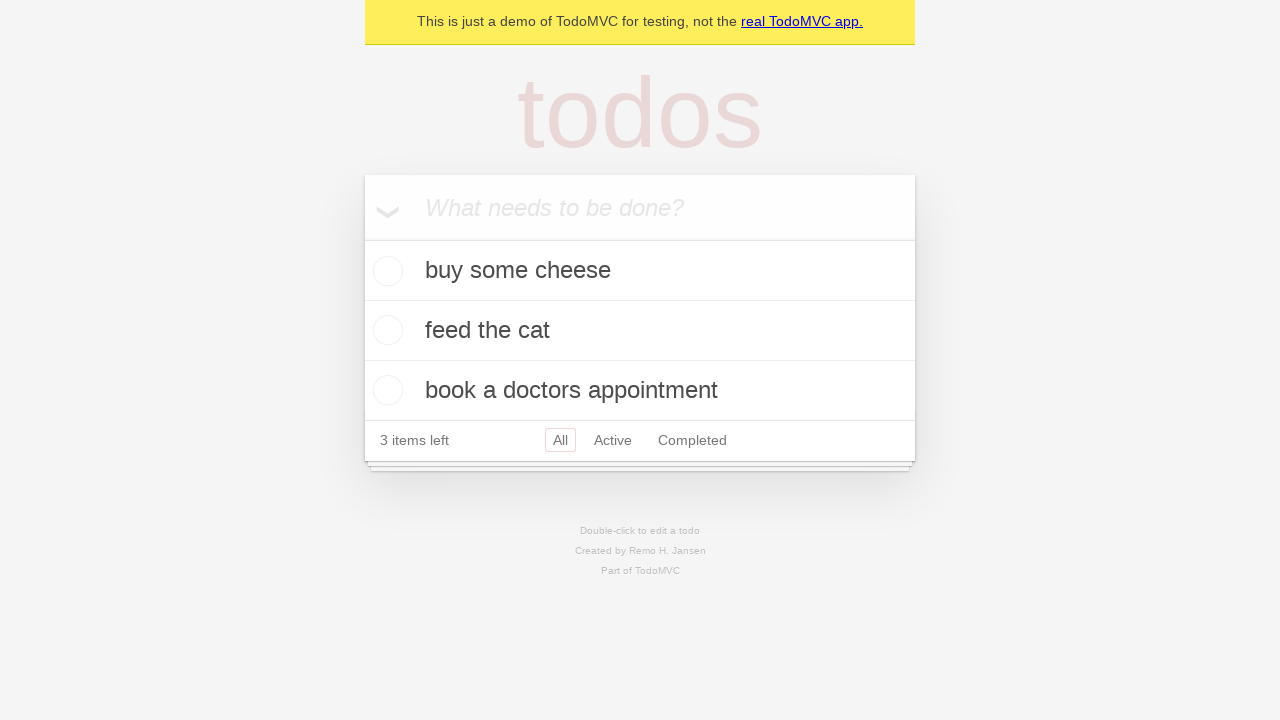

Checked the first todo item at (385, 271) on .todo-list li .toggle >> nth=0
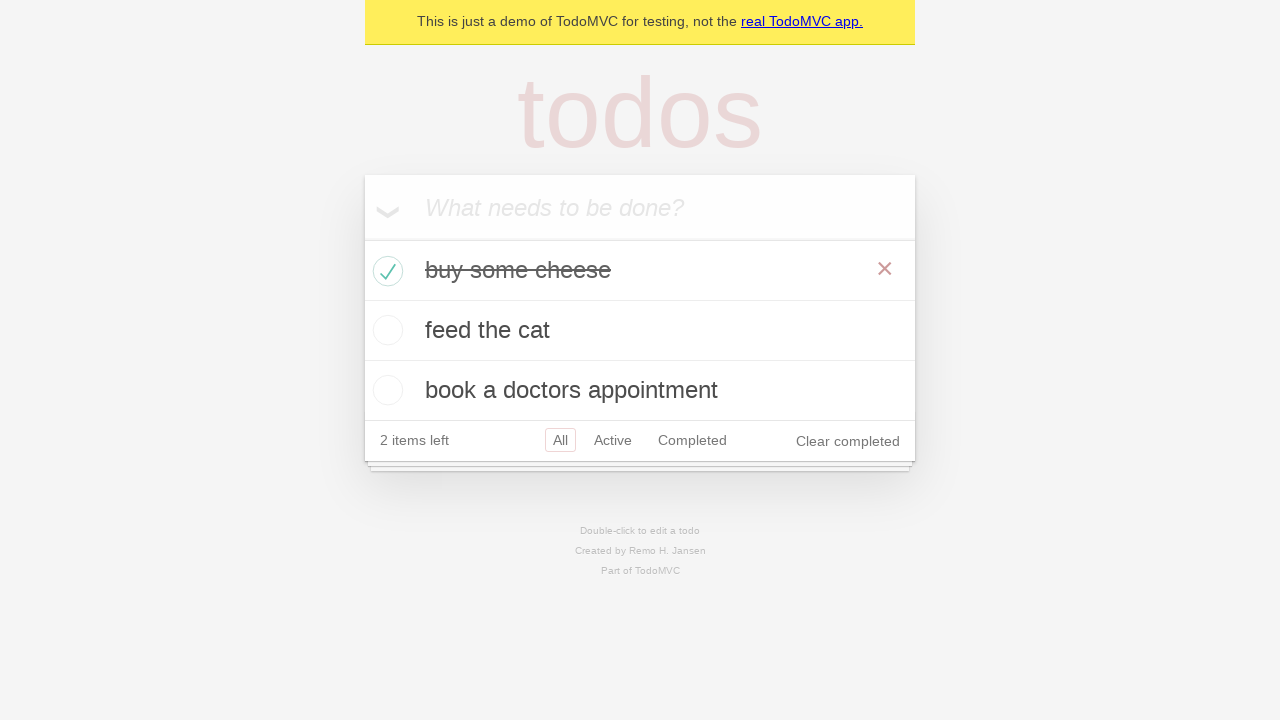

Clear completed button is visible and displays correct text
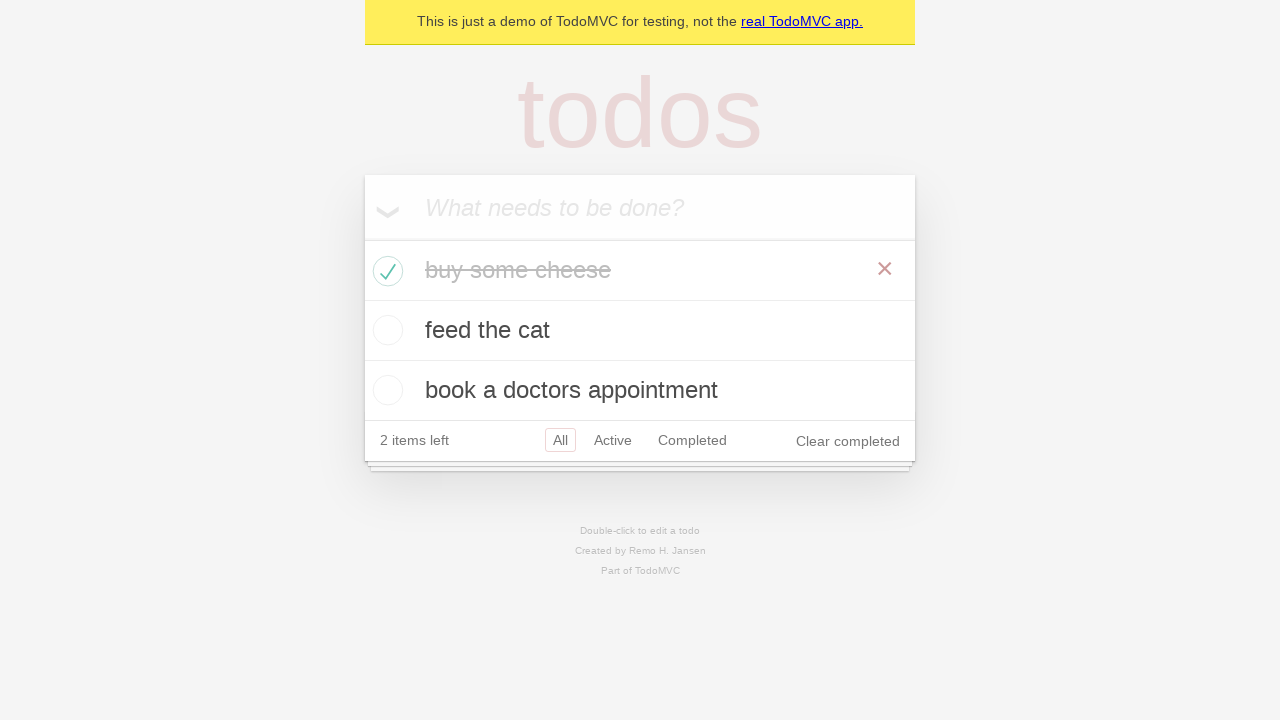

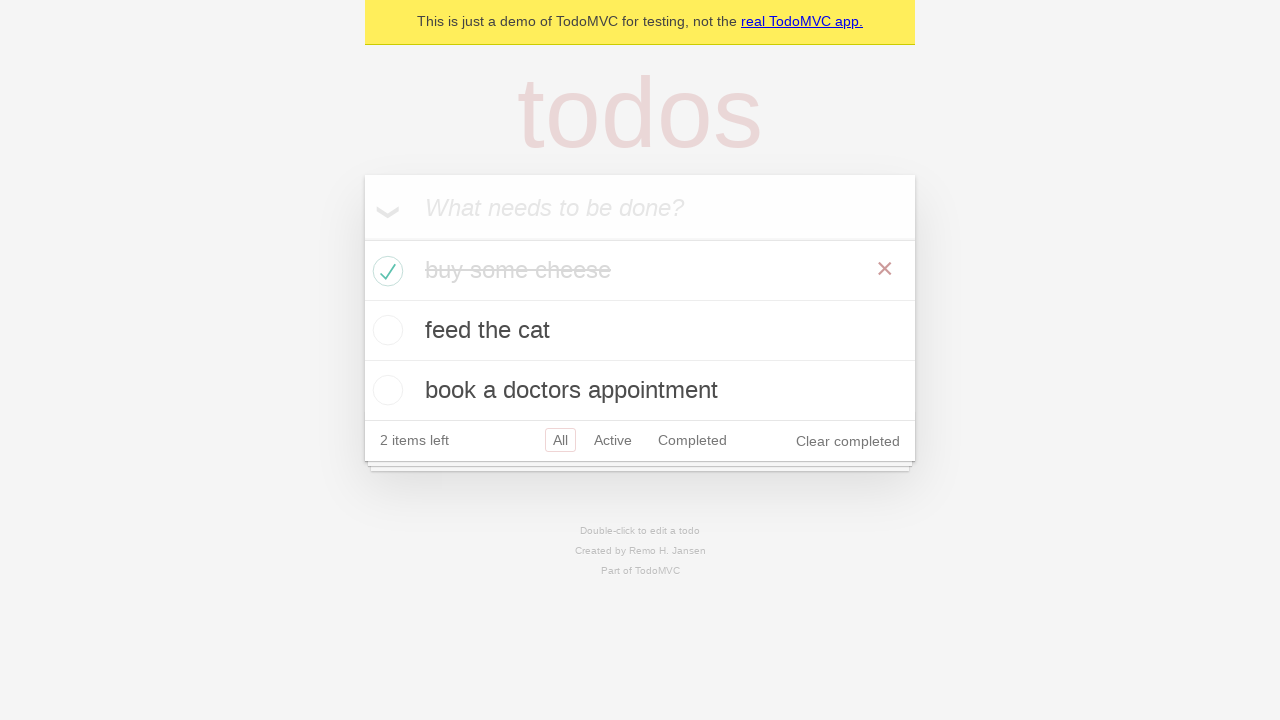